Clicks Submit Language button and verifies capitalization and punctuation in the error message

Starting URL: http://www.99-bottles-of-beer.net/submitnewlanguage.html

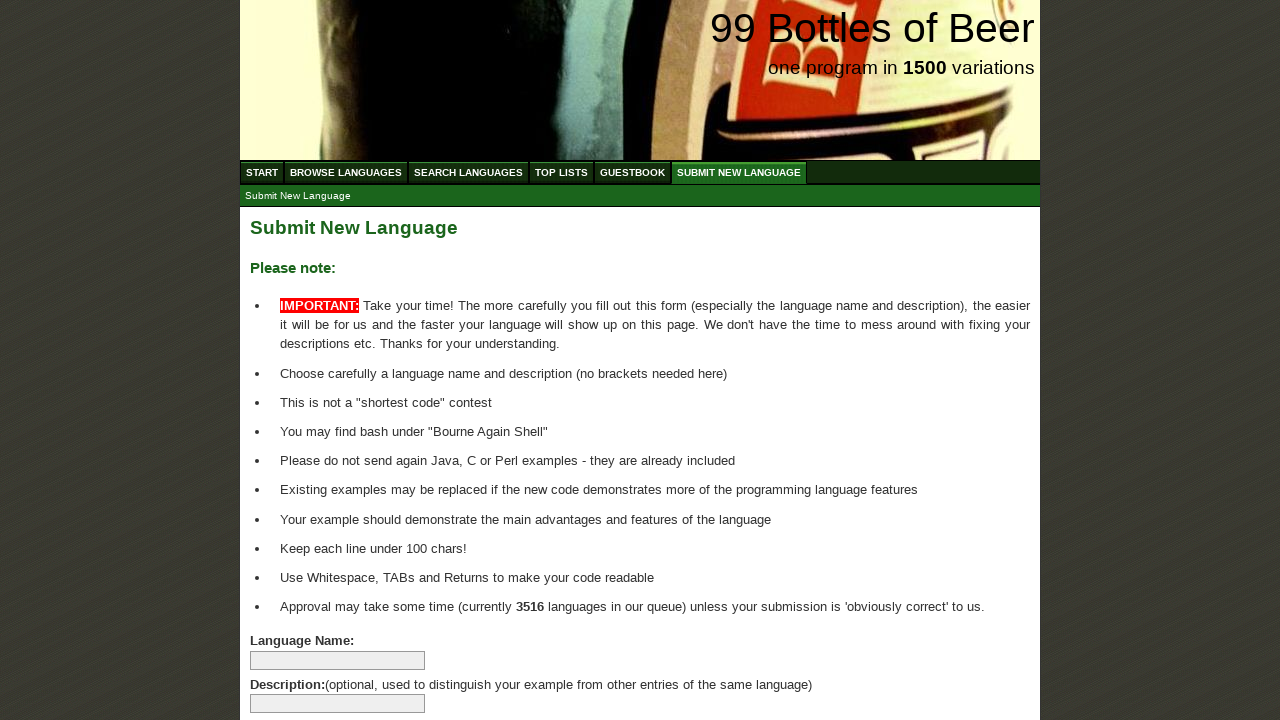

Clicked Submit Language button at (294, 665) on xpath=//input[@type='submit']
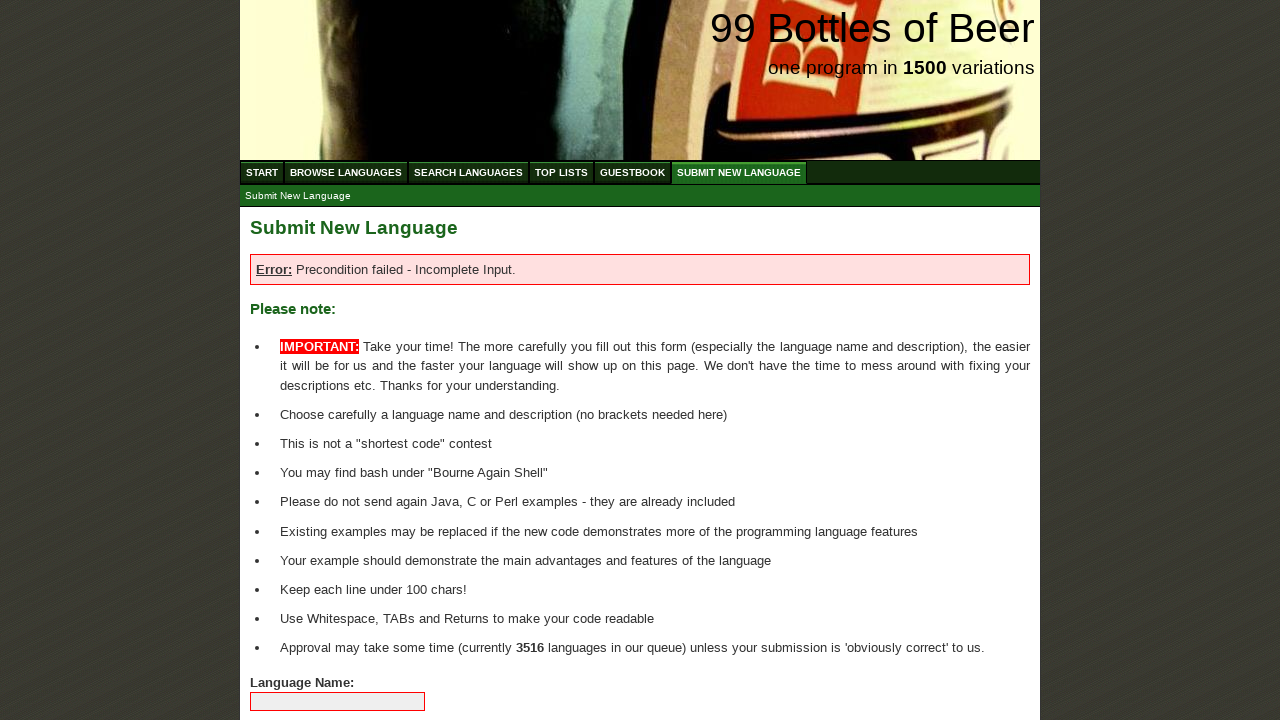

Located error message element
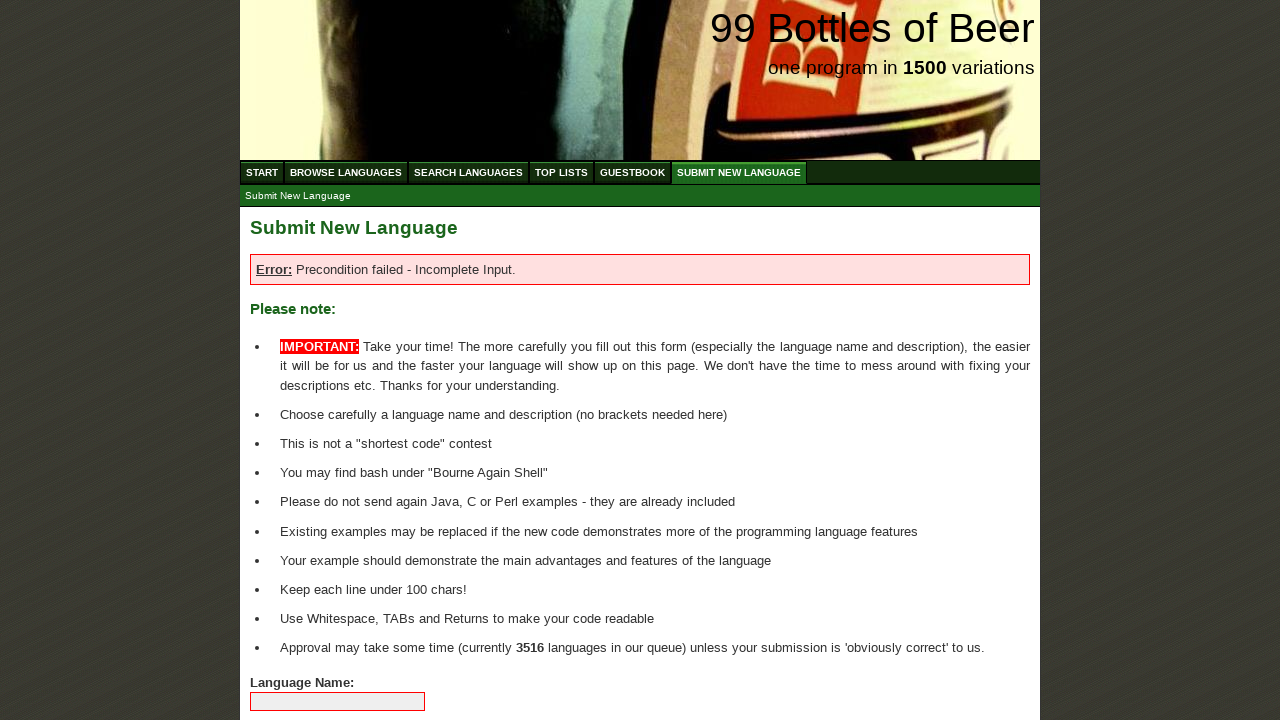

Retrieved error message text
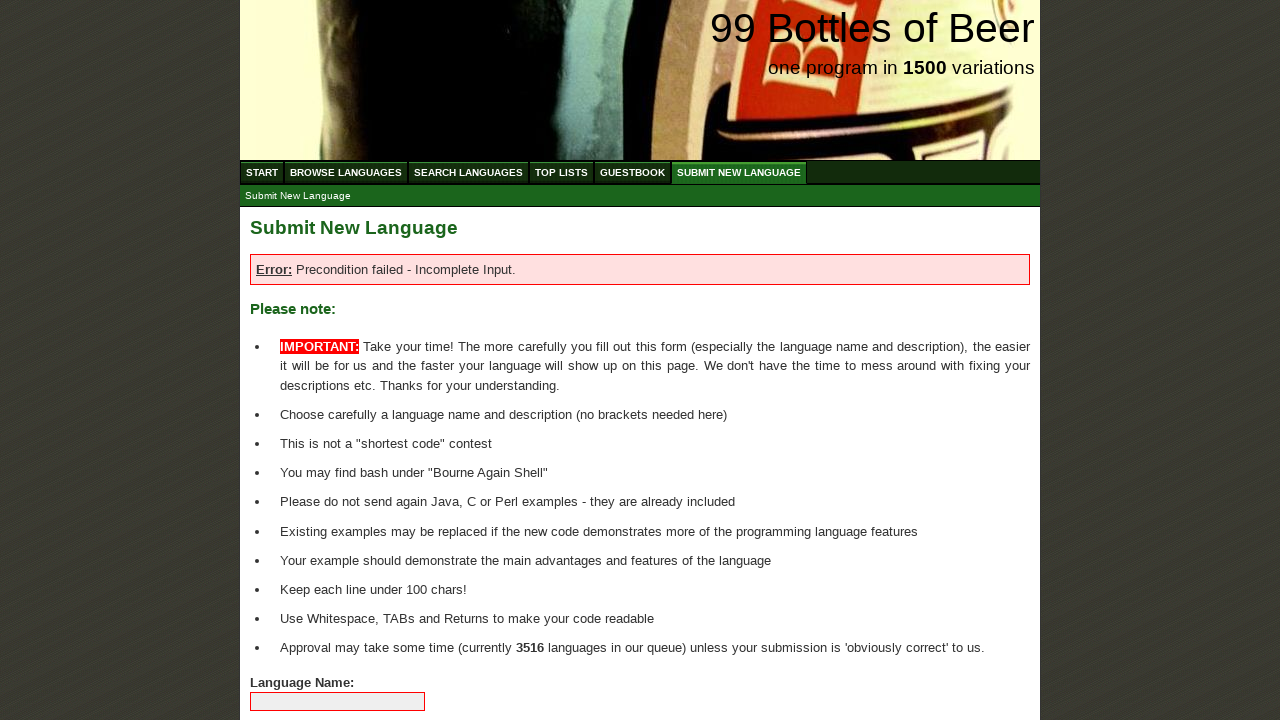

Verified 'Error' capitalization at start of message
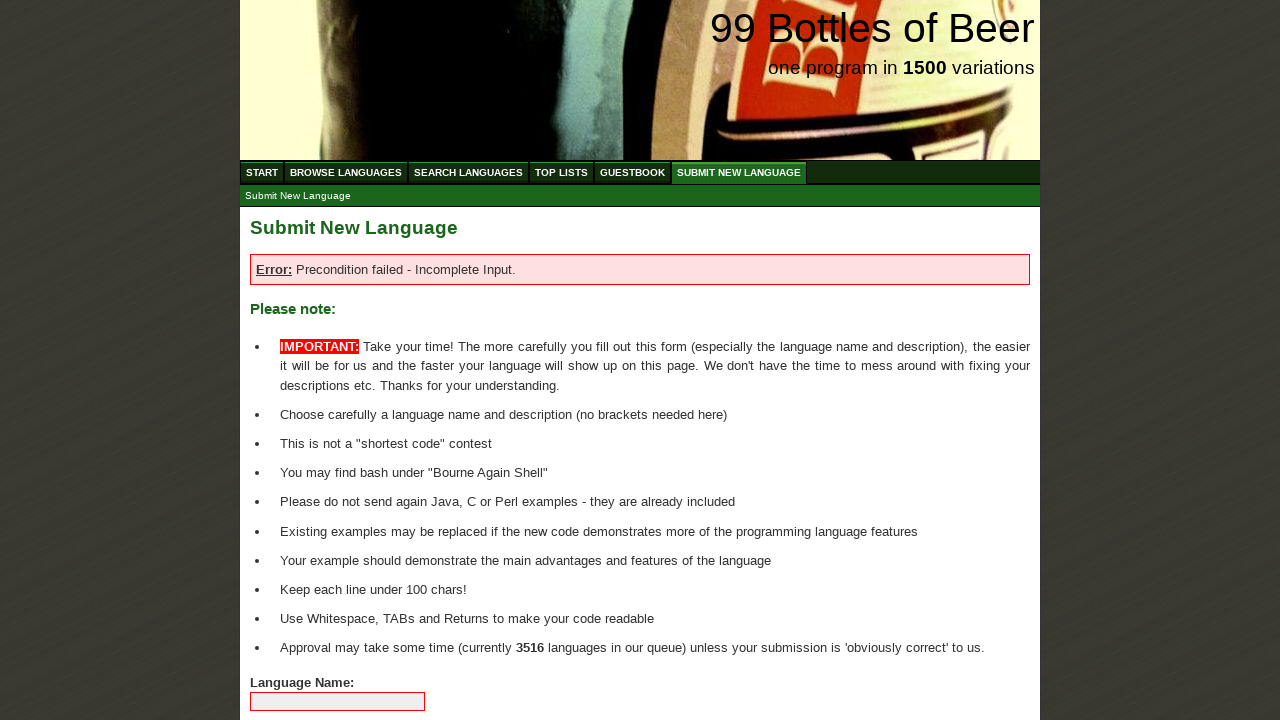

Verified 'Precondition' capitalization in message
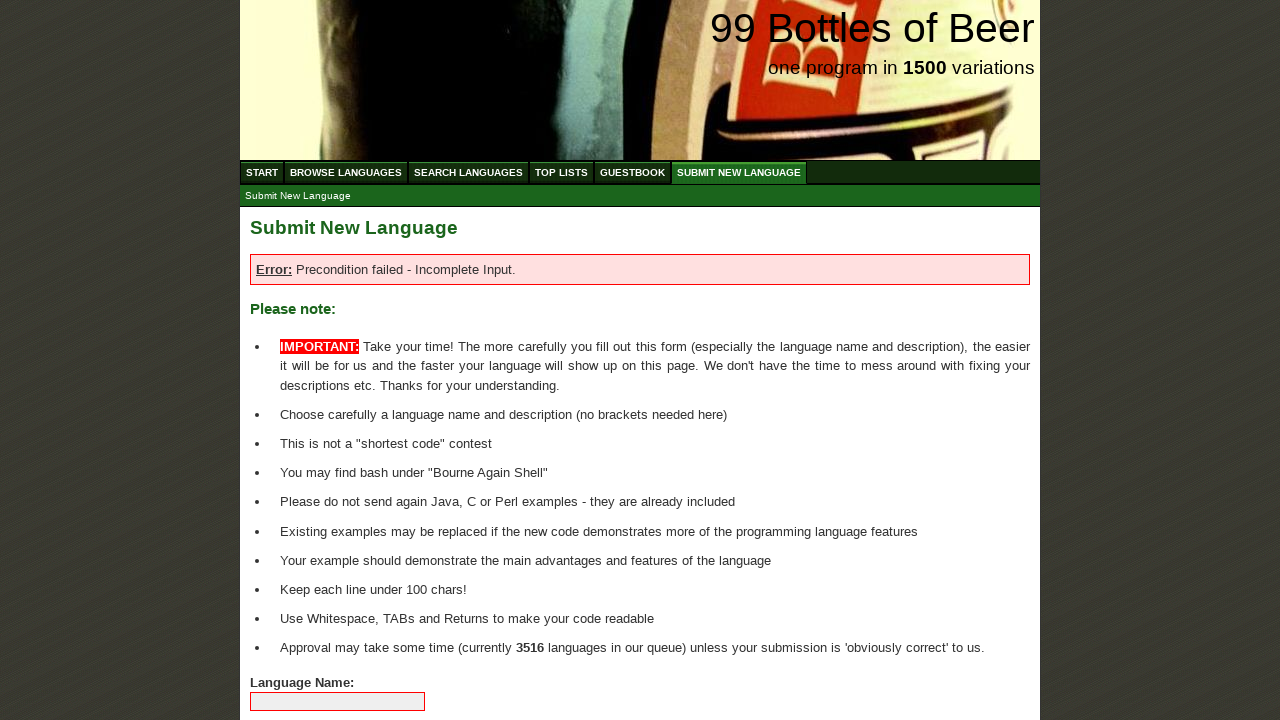

Verified 'Incomplete' capitalization in message
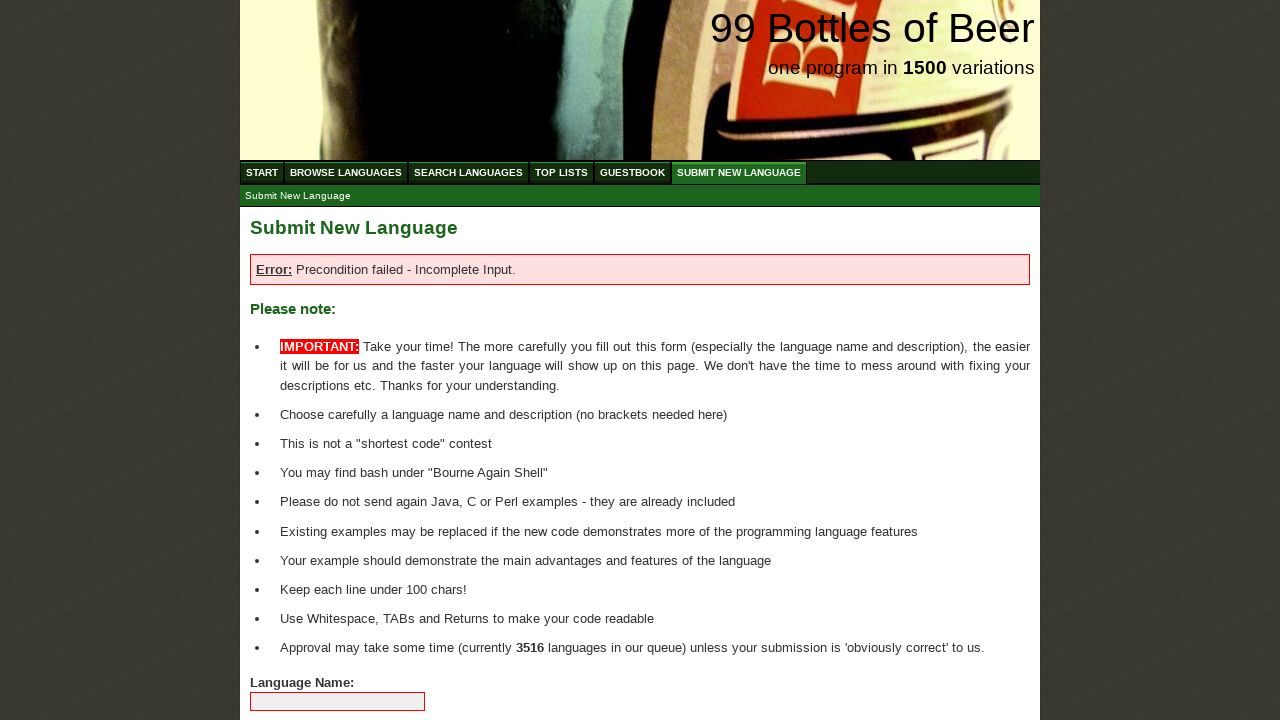

Verified 'Input' capitalization in message
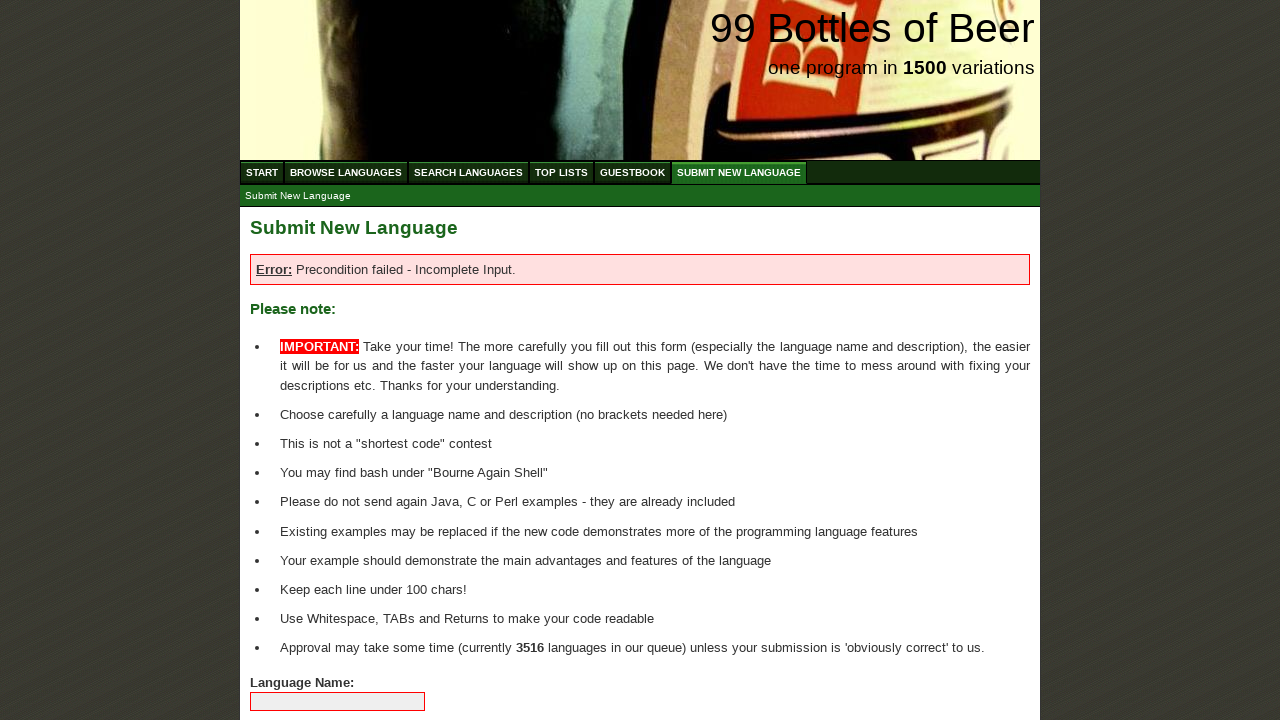

Verified 'failed' is lowercase in message
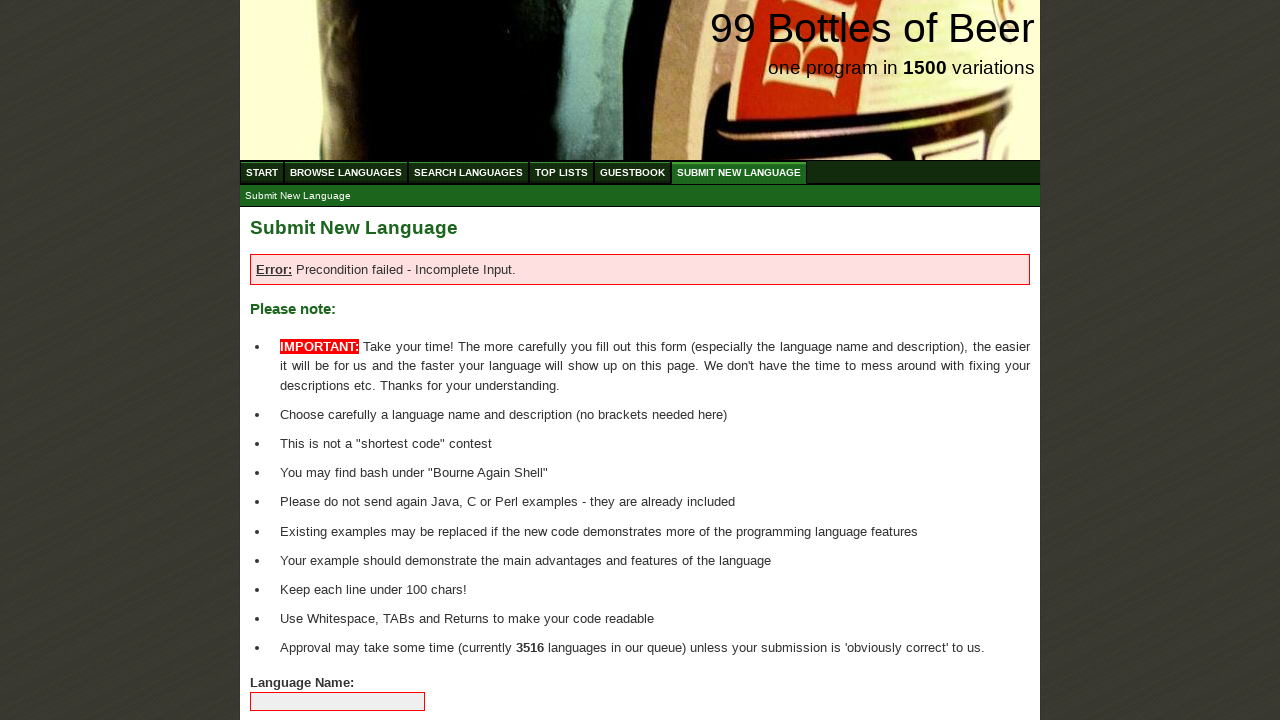

Verified colon punctuation after 'Error'
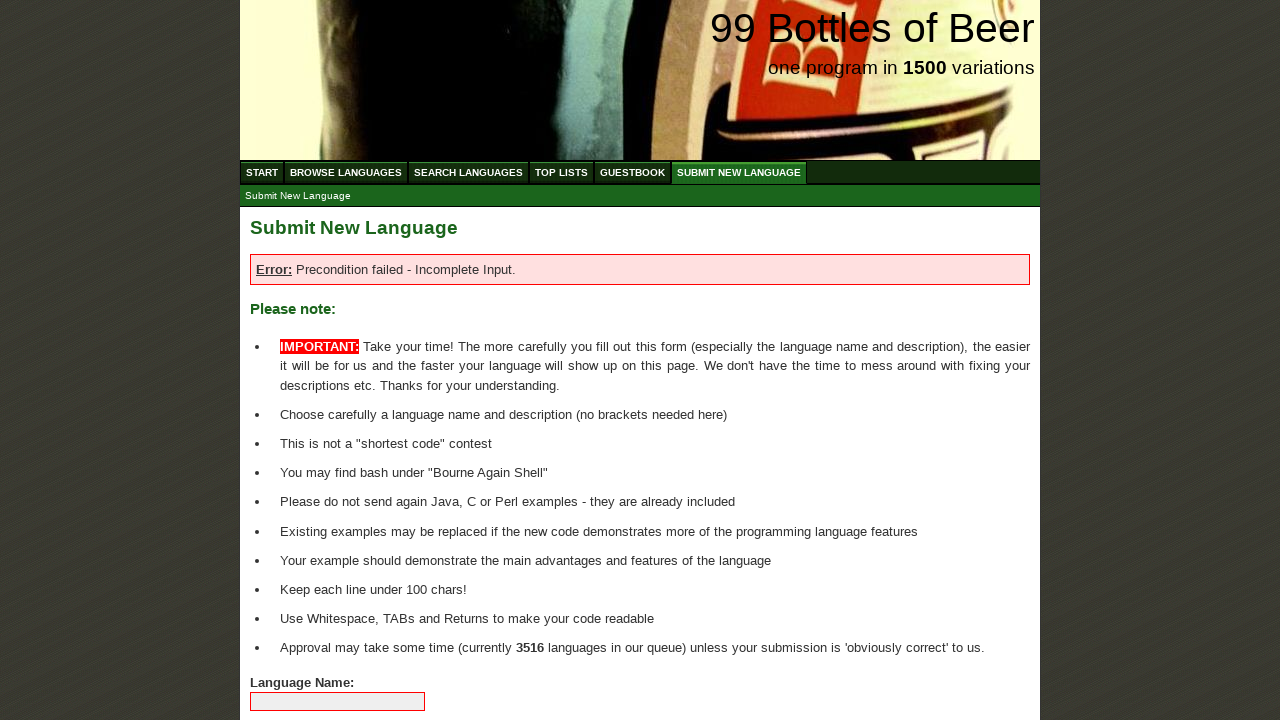

Verified hyphen punctuation in message
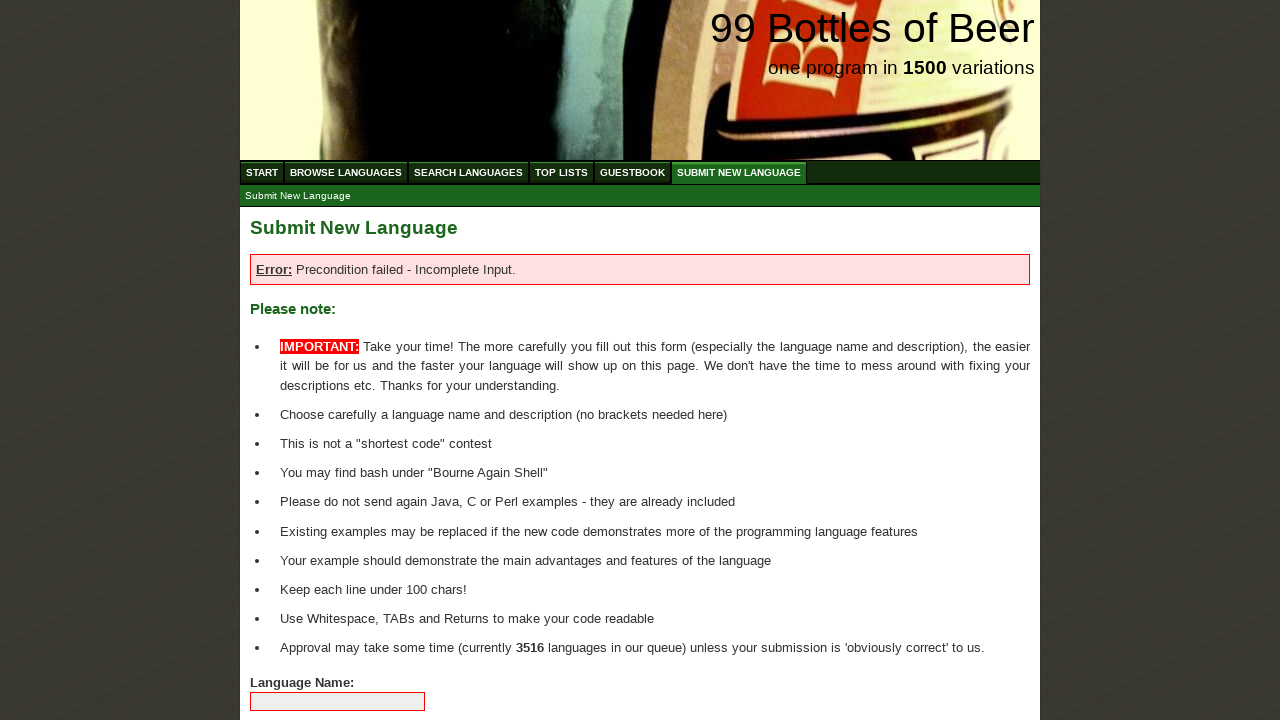

Verified period punctuation at end of error message
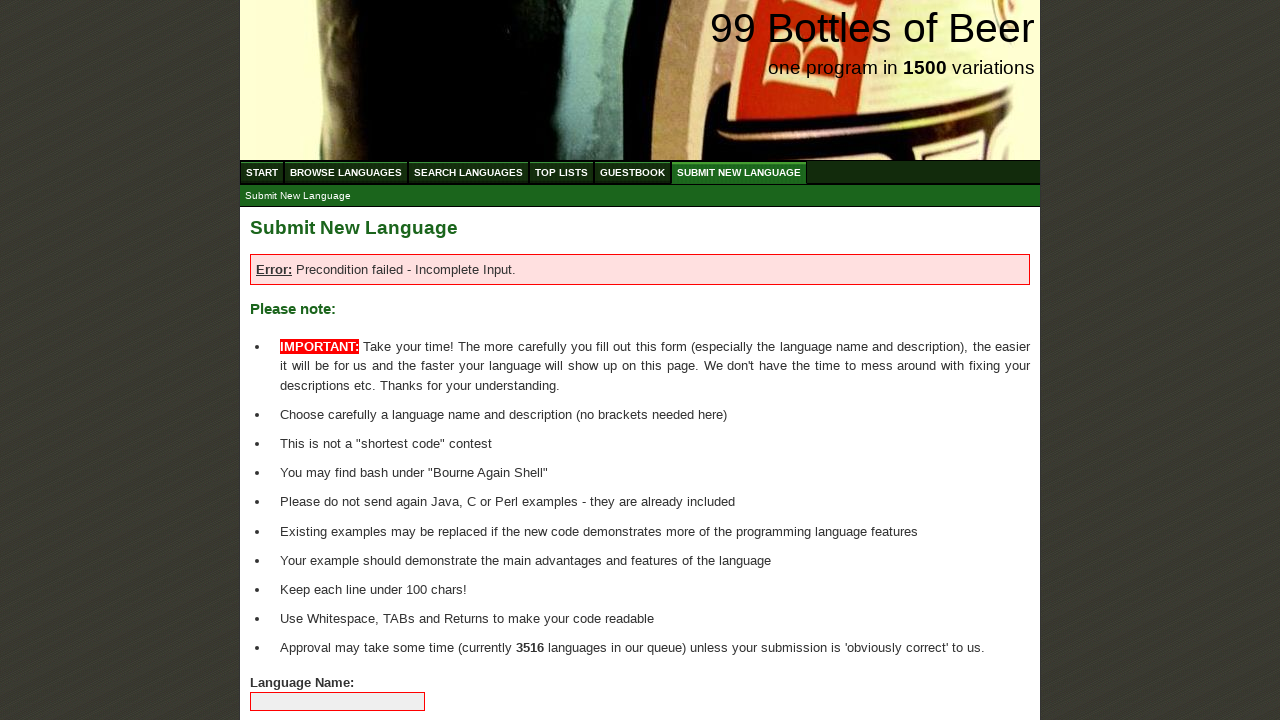

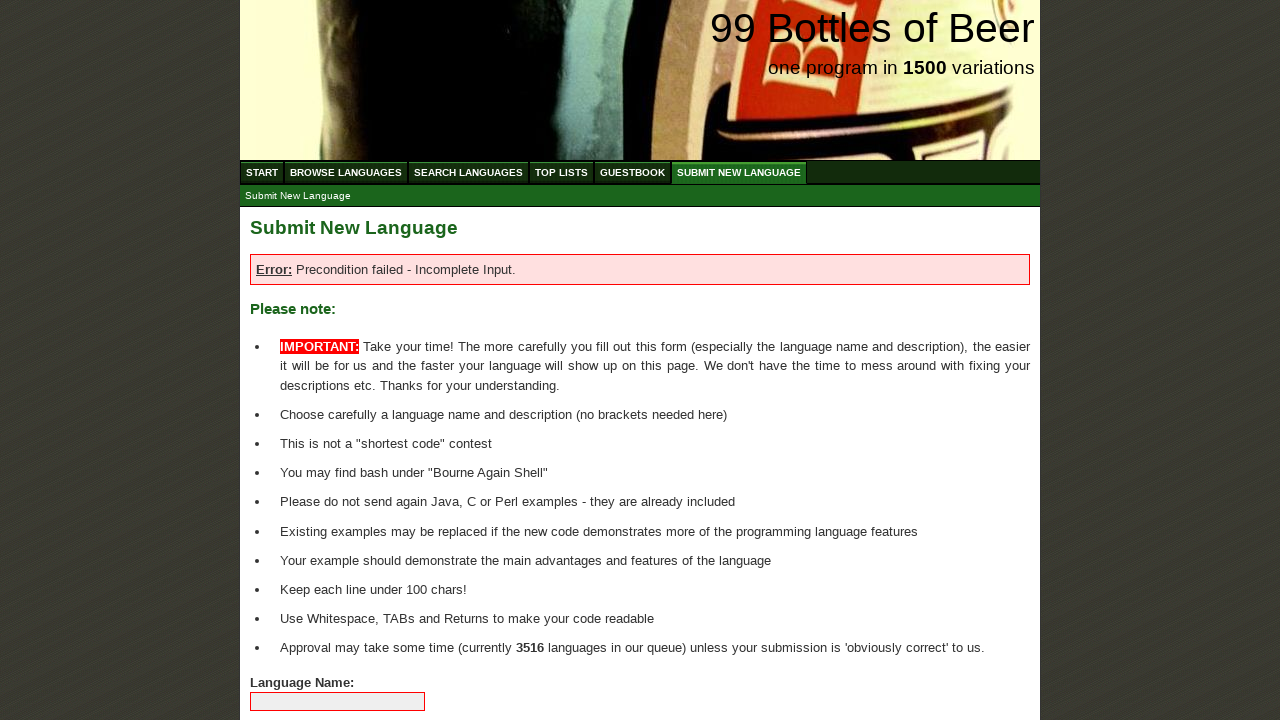